Tests Ajio e-commerce site by searching for "Bags", applying gender filter (Men), and selecting the "Fashion Bags" category filter to view filtered results.

Starting URL: https://www.ajio.com/

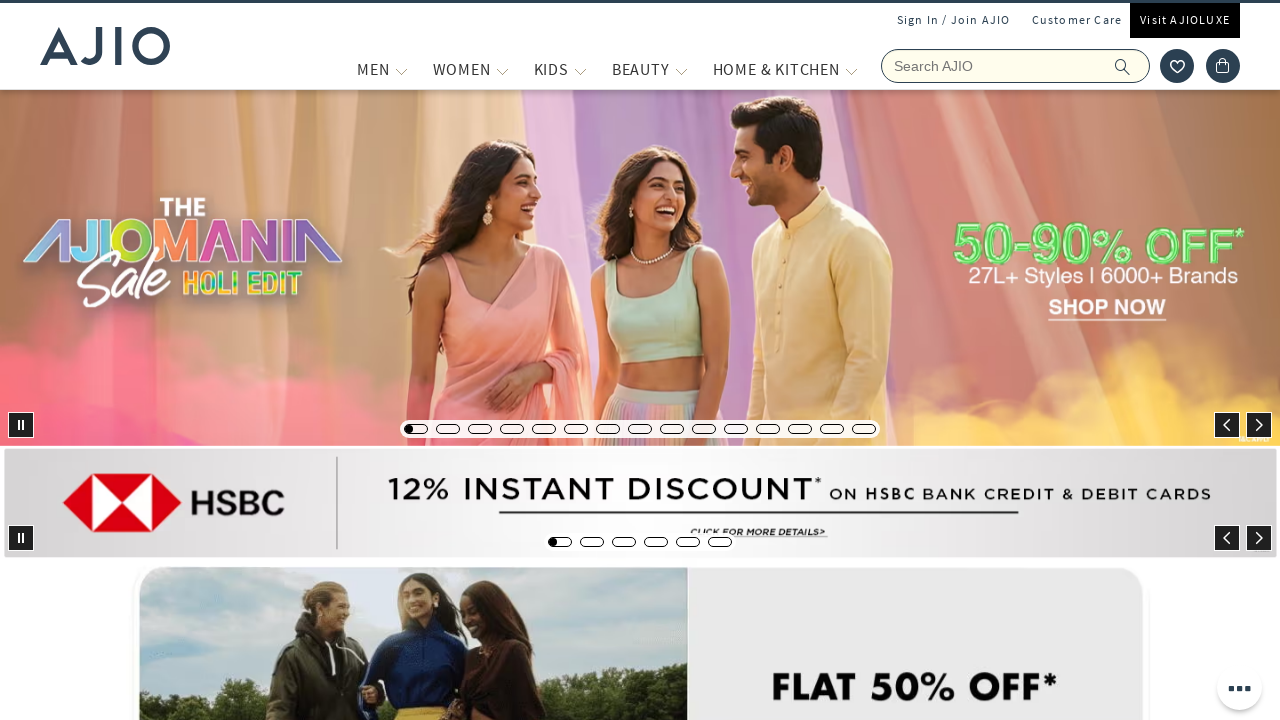

Filled search field with 'Bags' on input[name='searchVal']
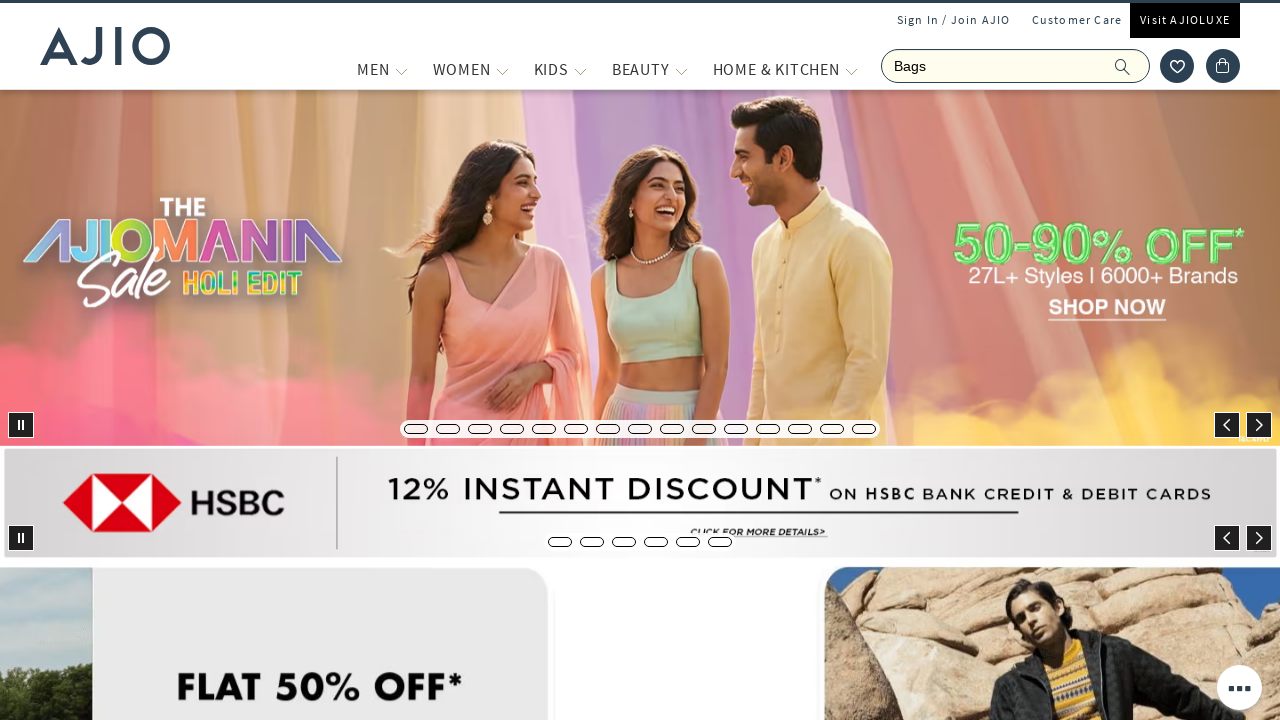

Pressed Enter to search for bags on input[name='searchVal']
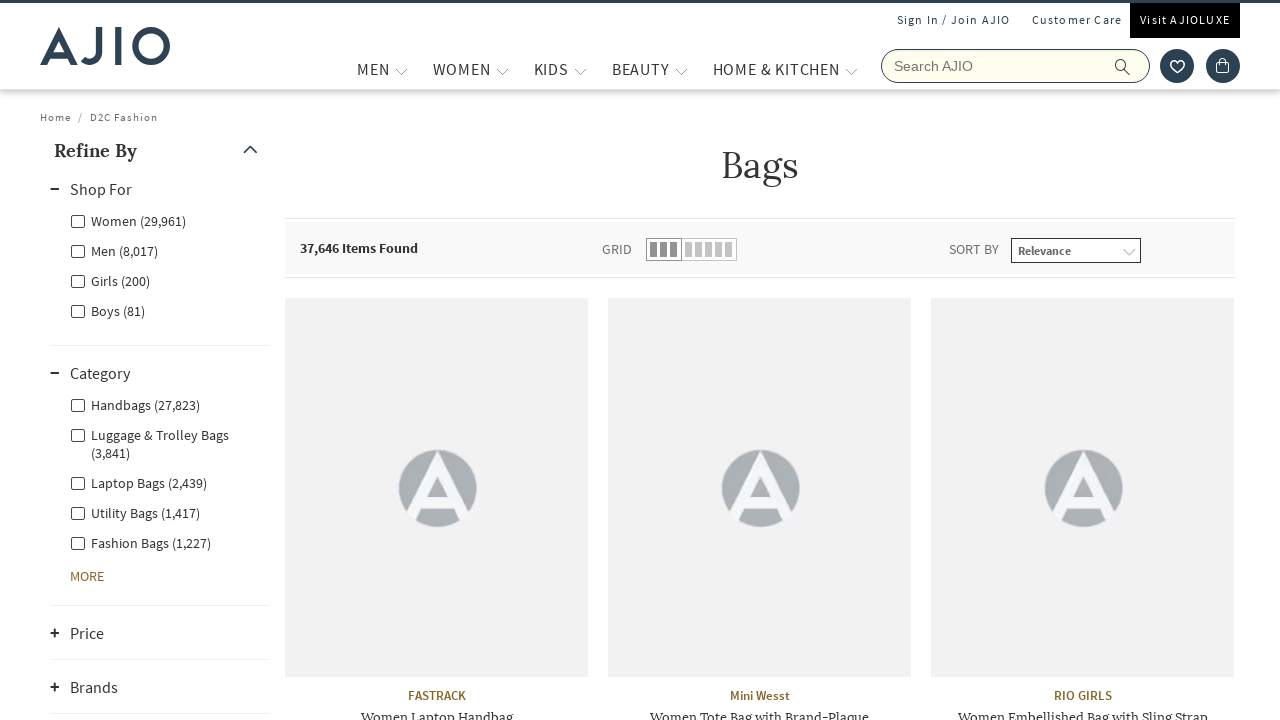

Search results loaded and Men filter appeared
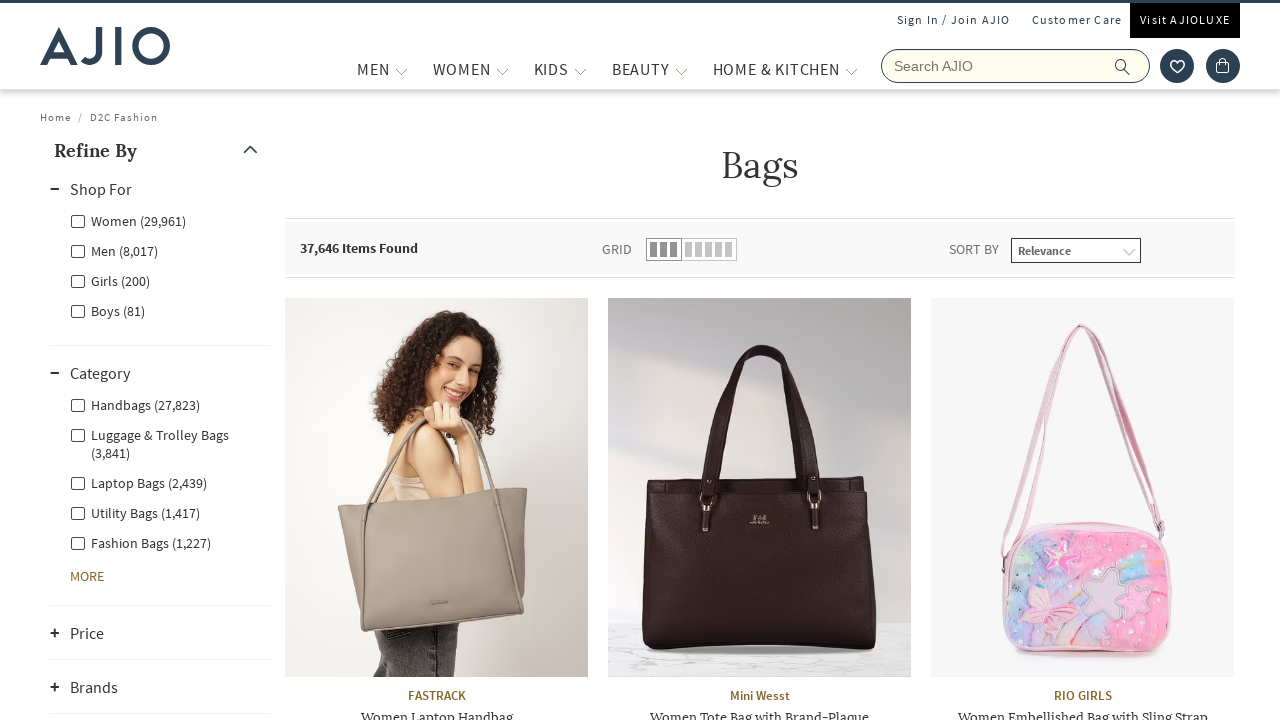

Clicked Men gender filter at (114, 250) on label[for='Men']
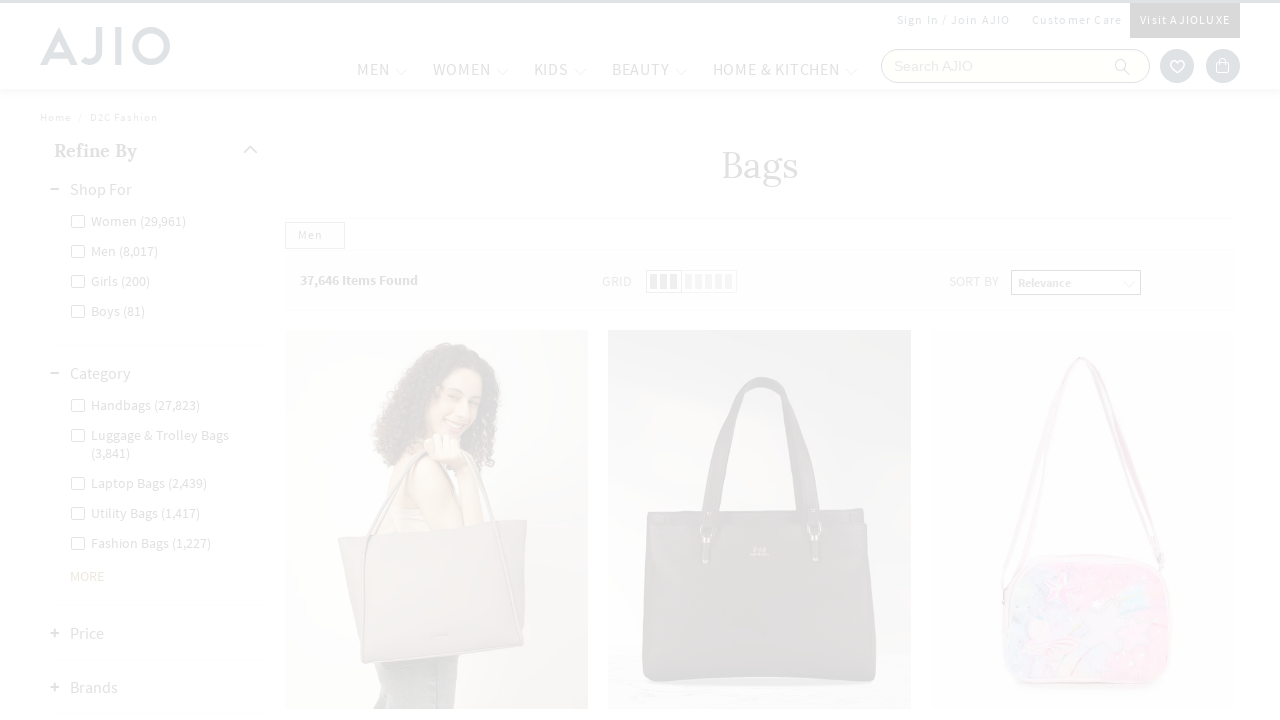

Waited for Men filter to apply
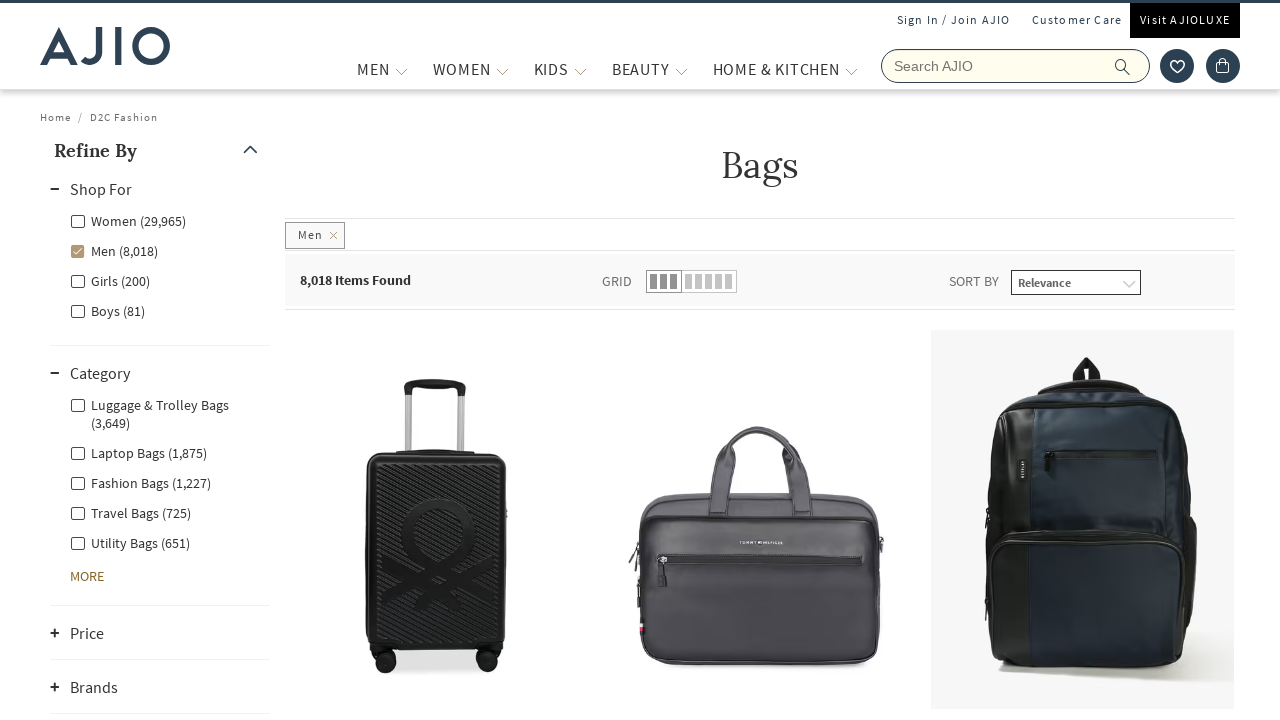

Clicked Men - Fashion Bags category filter at (140, 482) on label[for='Men - Fashion Bags']
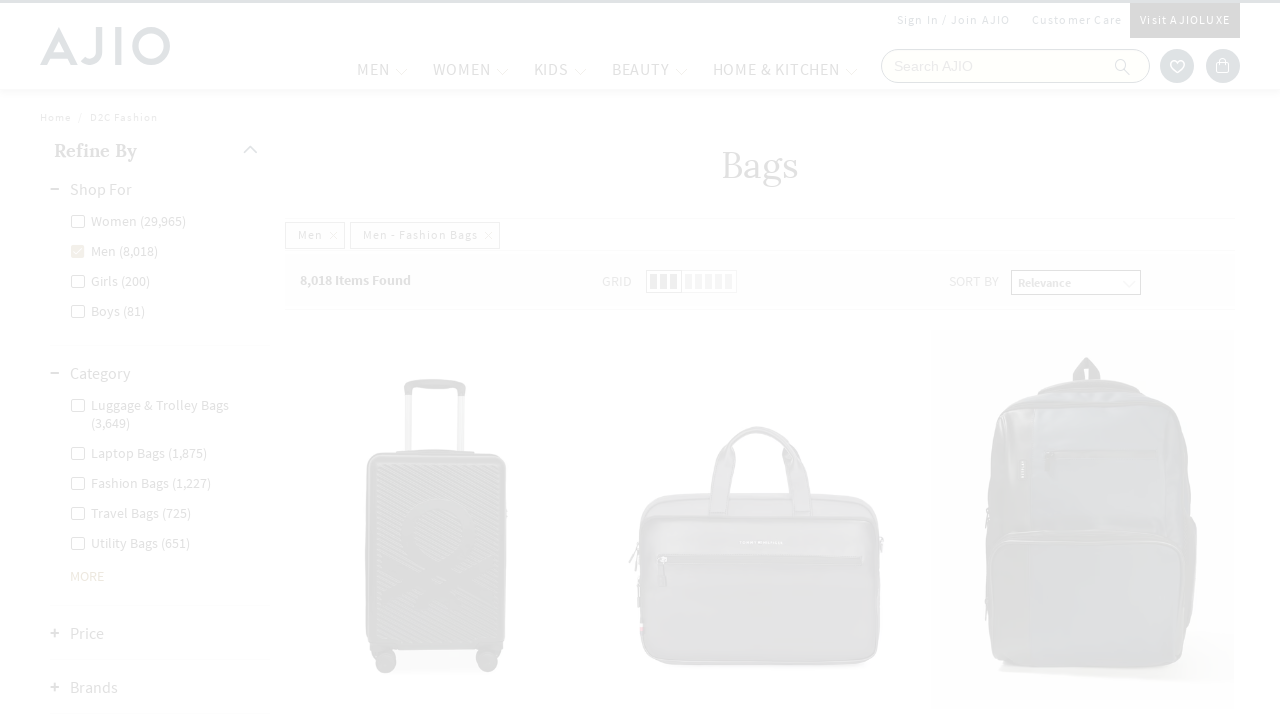

Filtered results loaded with product count displayed
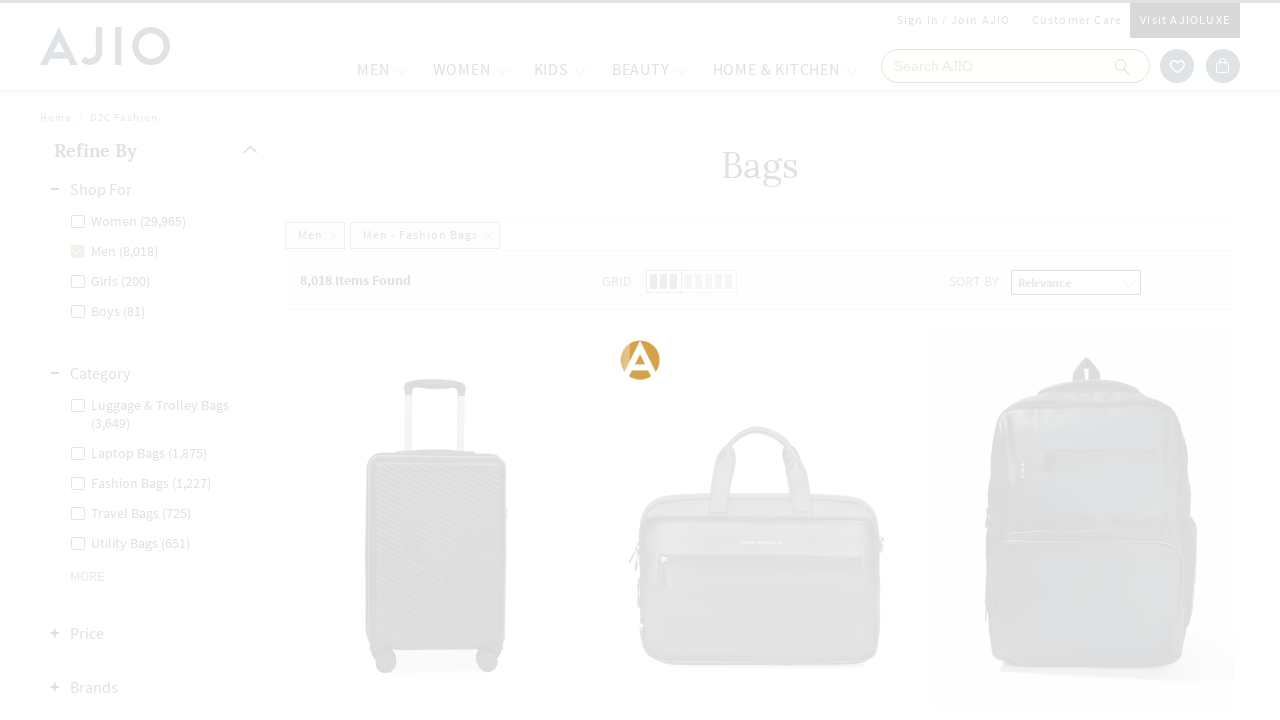

Product brand information displayed, confirming filtered results are visible
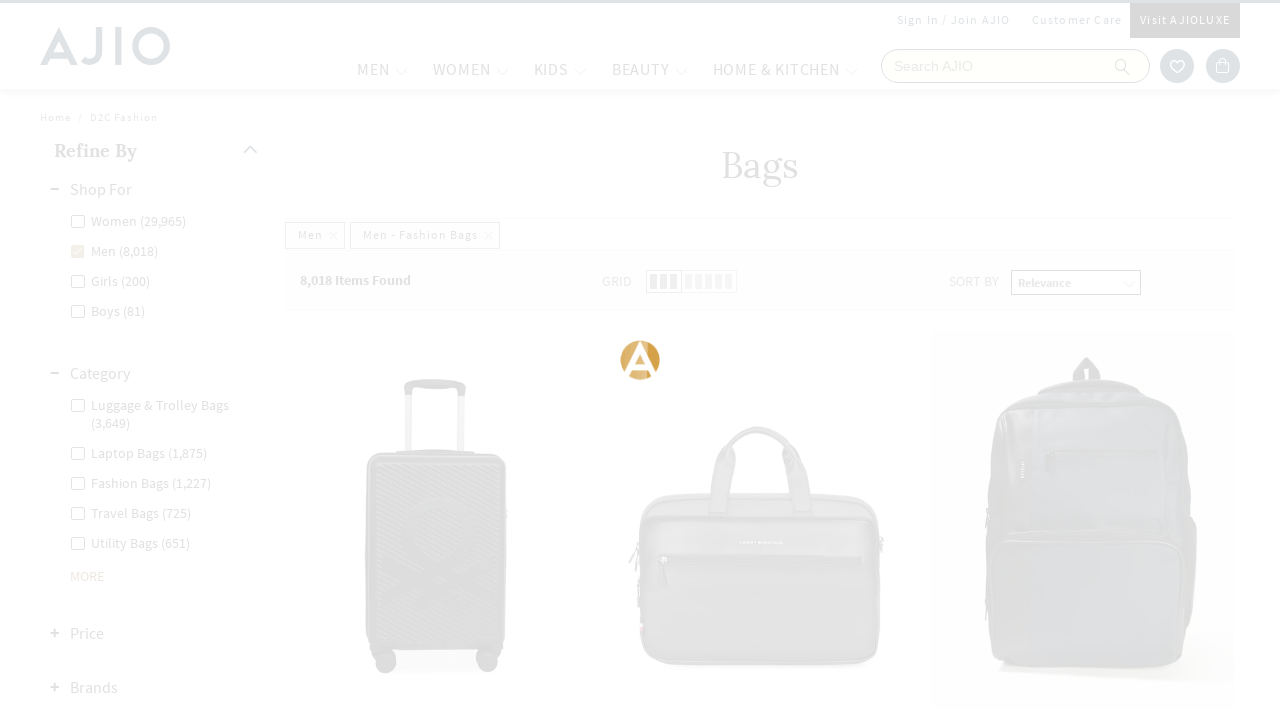

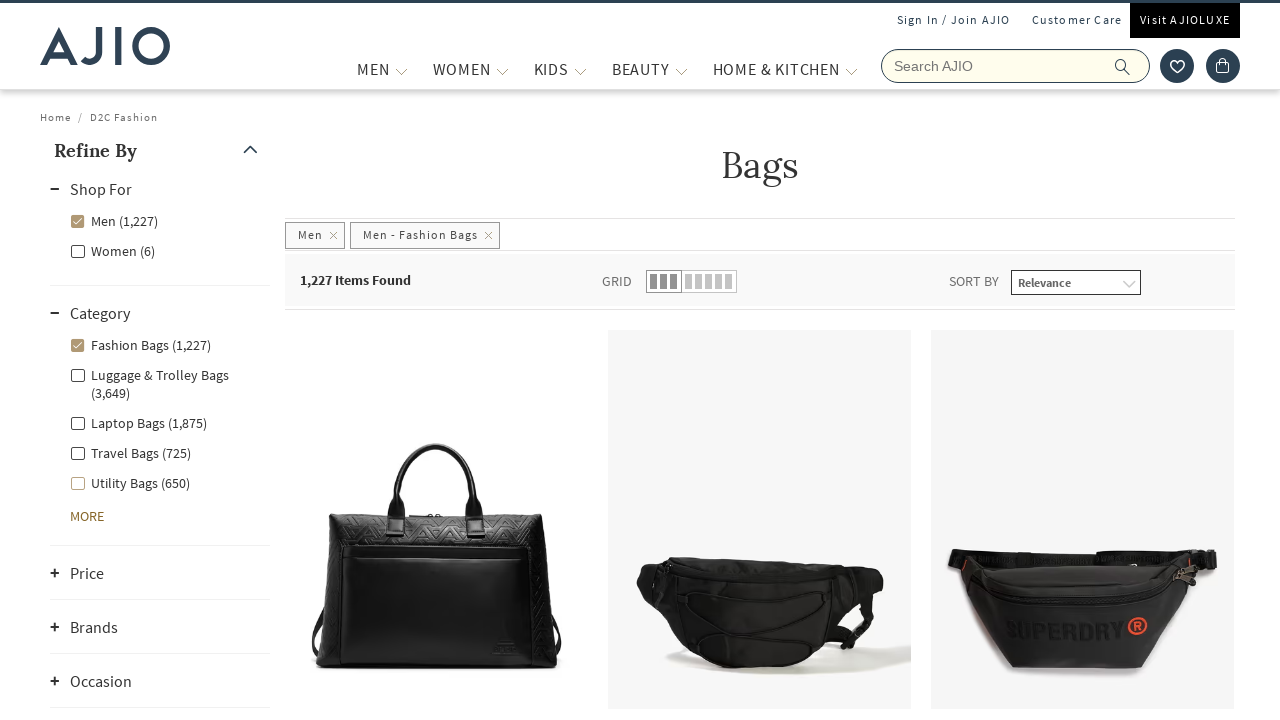